Tests that whitespace is trimmed from edited todo text

Starting URL: https://demo.playwright.dev/todomvc

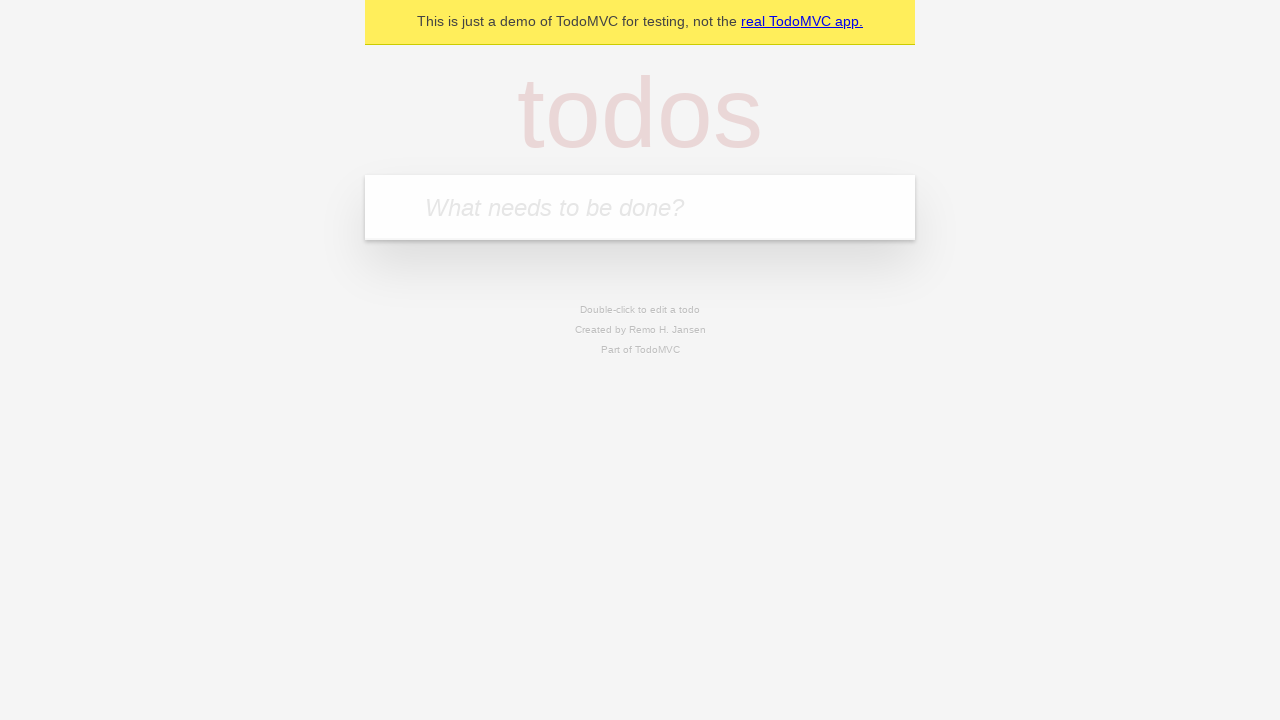

Filled first todo with 'buy some cheese' on internal:attr=[placeholder="What needs to be done?"i]
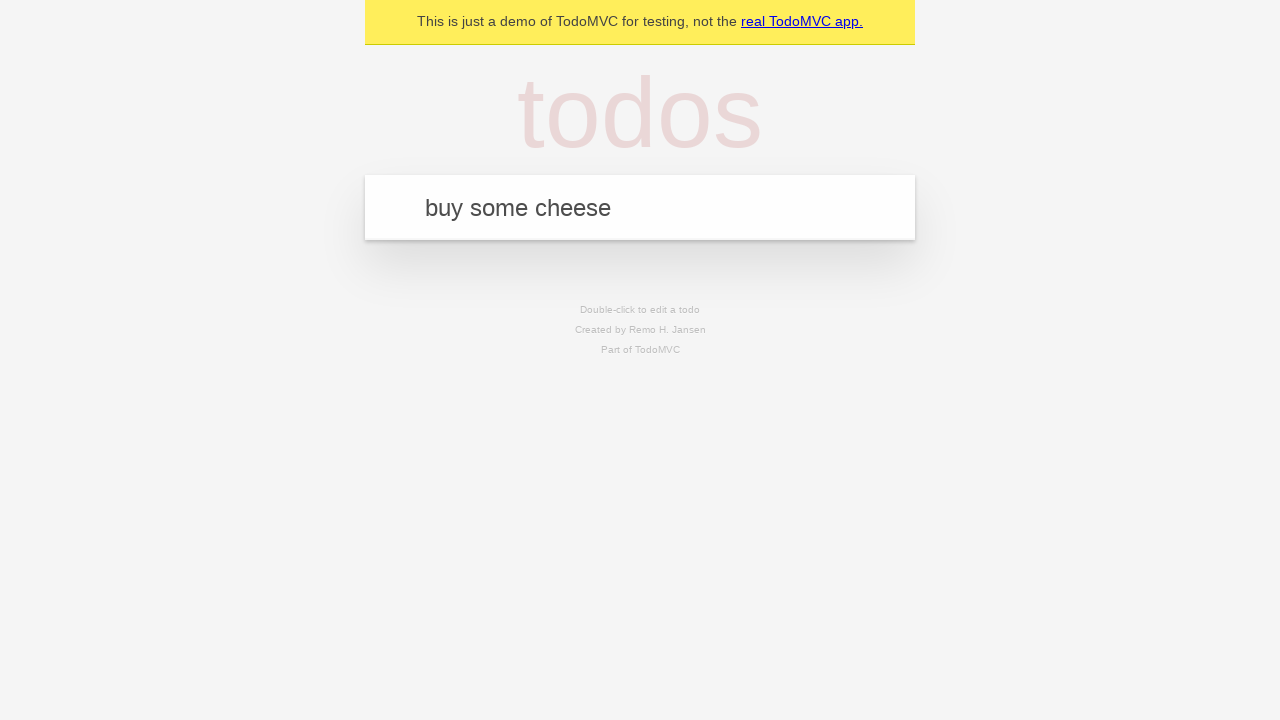

Pressed Enter to create first todo on internal:attr=[placeholder="What needs to be done?"i]
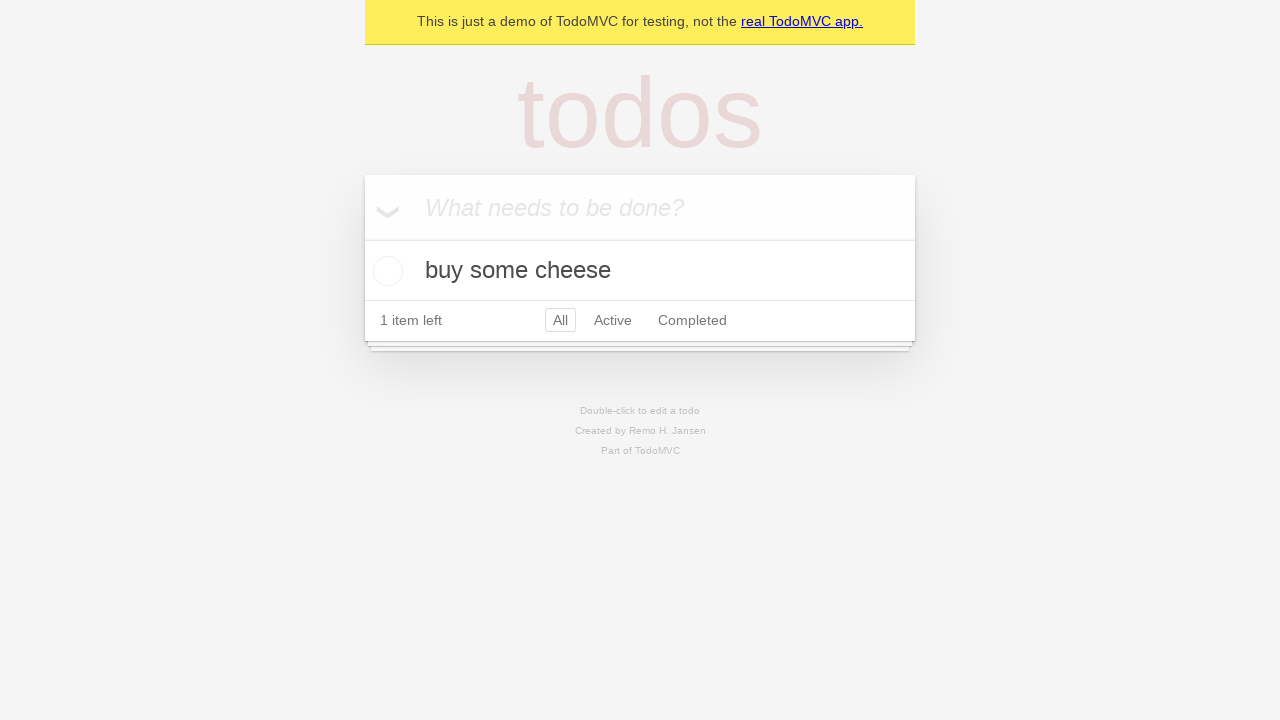

Filled second todo with 'feed the cat' on internal:attr=[placeholder="What needs to be done?"i]
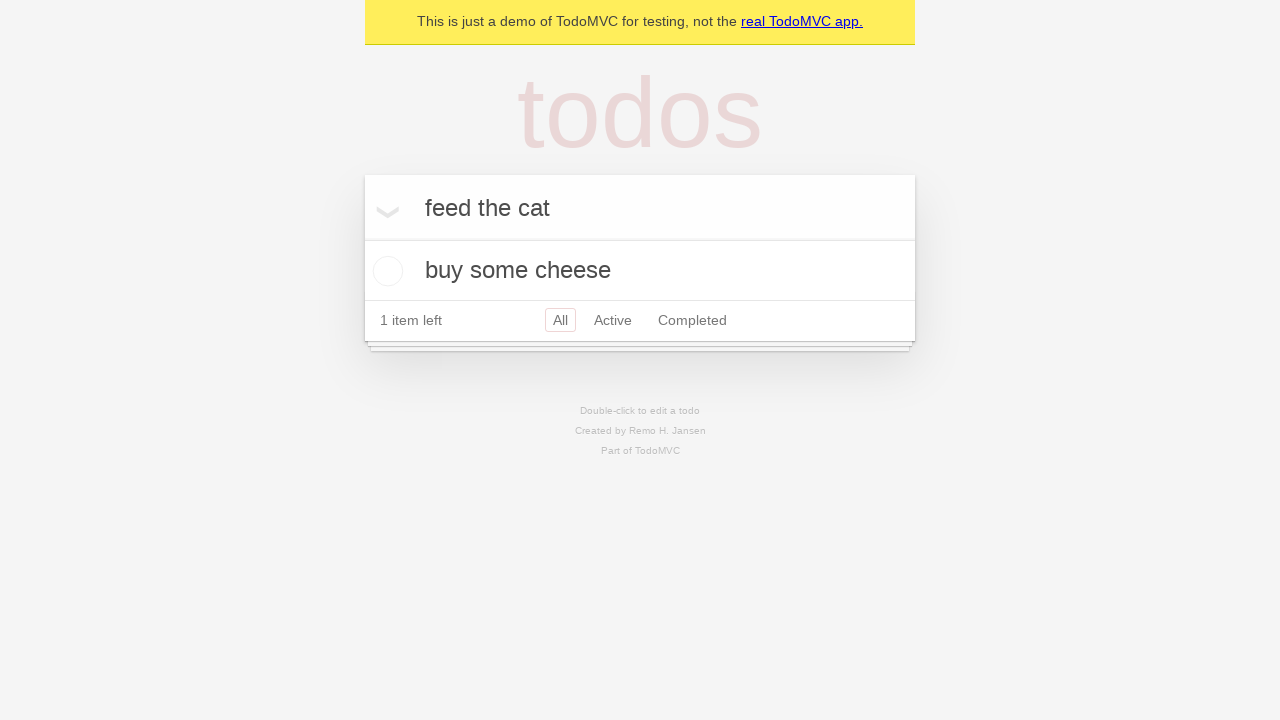

Pressed Enter to create second todo on internal:attr=[placeholder="What needs to be done?"i]
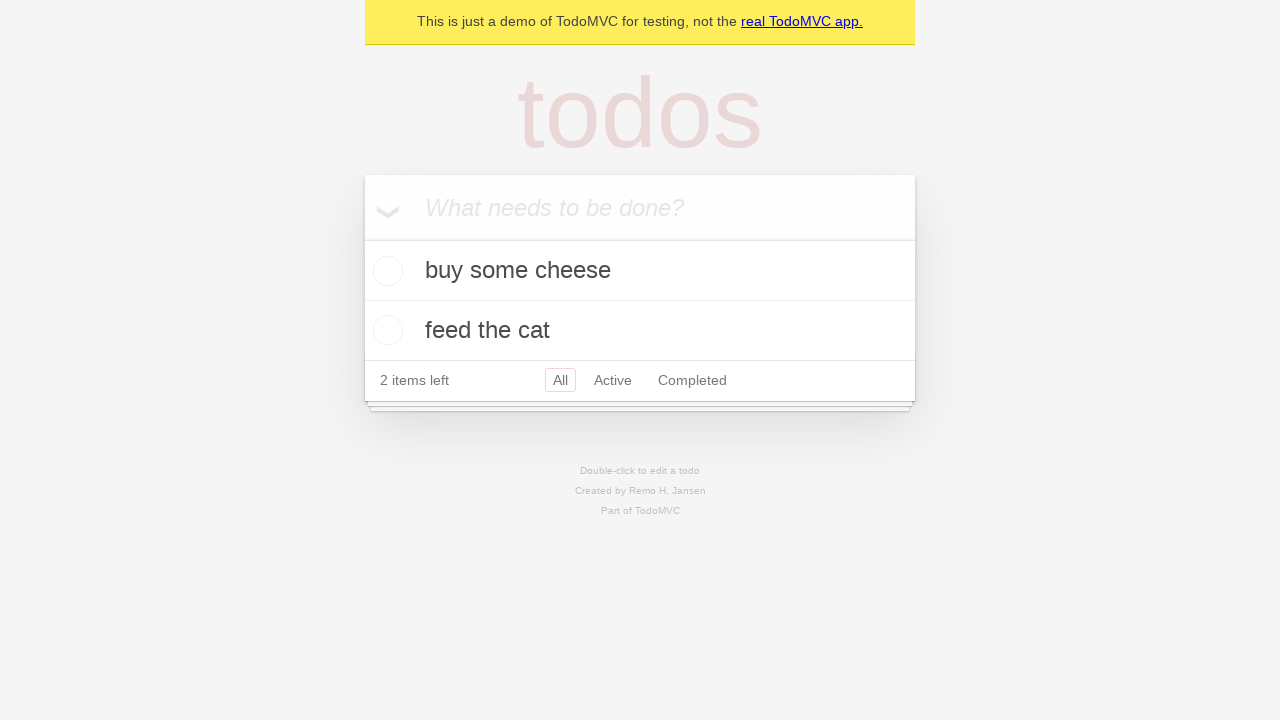

Filled third todo with 'book a doctors appointment' on internal:attr=[placeholder="What needs to be done?"i]
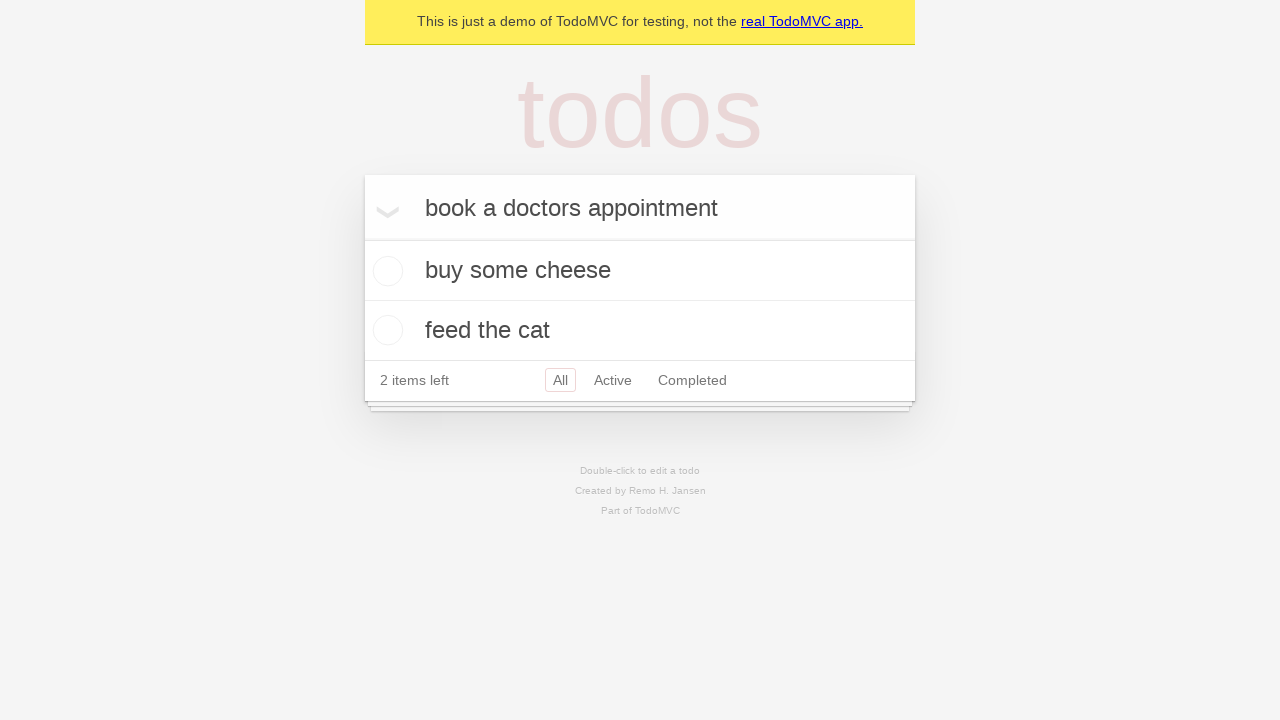

Pressed Enter to create third todo on internal:attr=[placeholder="What needs to be done?"i]
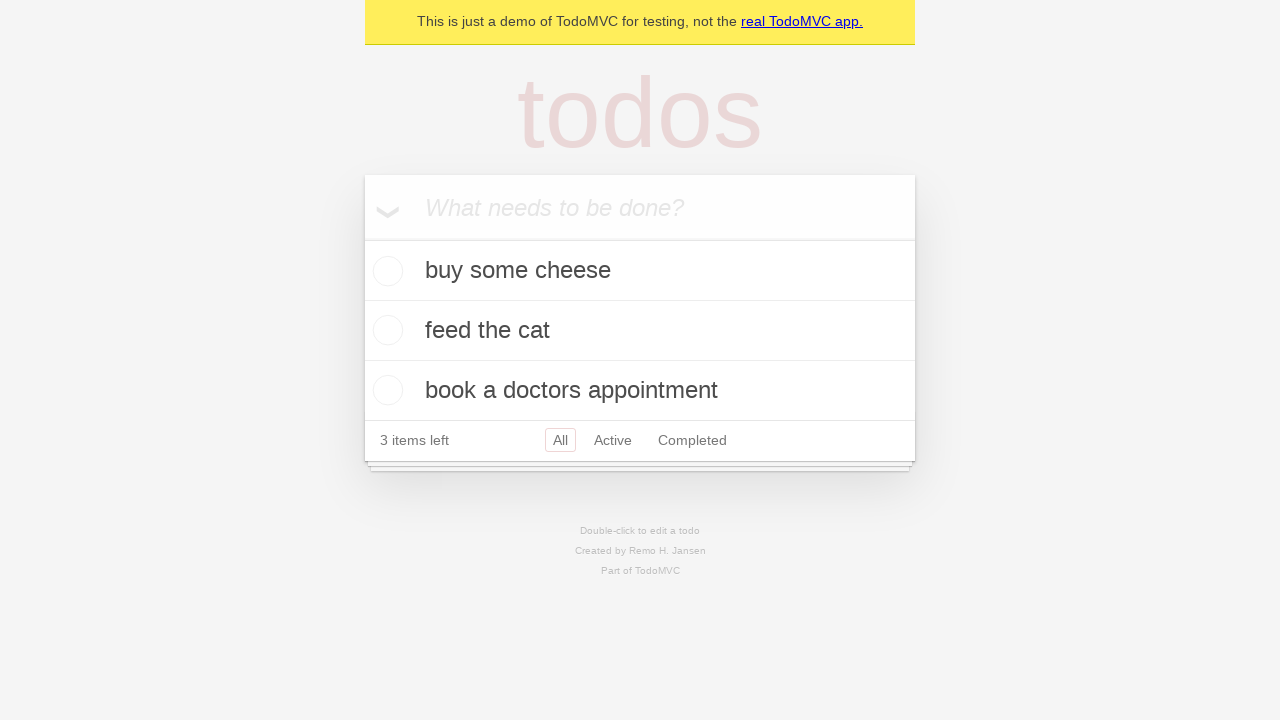

Double-clicked second todo to enter edit mode at (640, 331) on [data-testid='todo-item'] >> nth=1
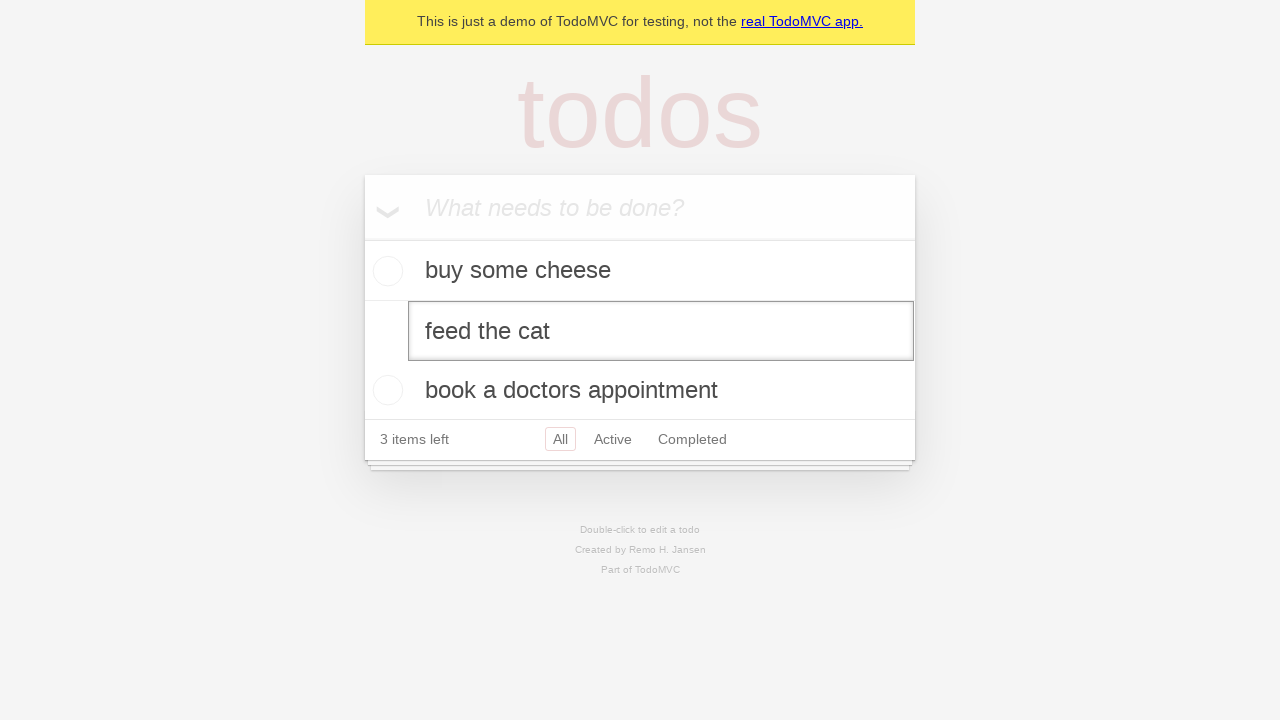

Filled edit textbox with text containing leading and trailing whitespace on [data-testid='todo-item'] >> nth=1 >> internal:role=textbox[name="Edit"i]
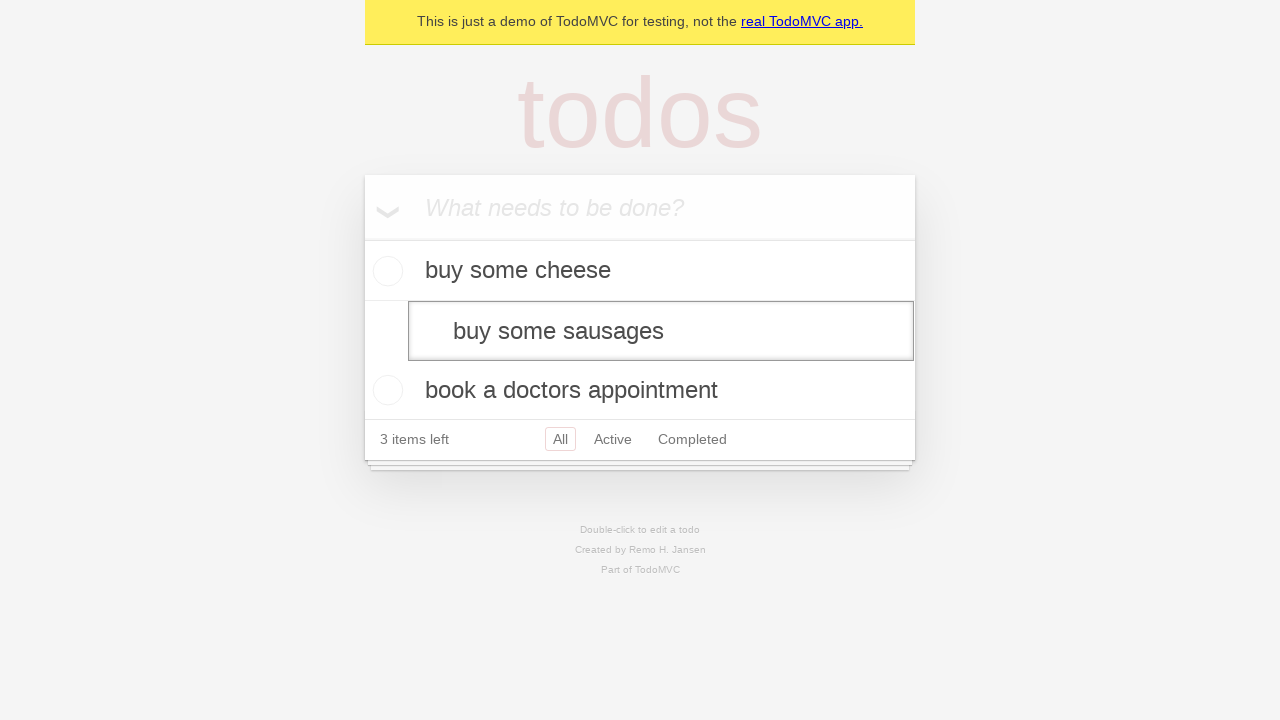

Pressed Enter to save edited todo; whitespace should be trimmed on [data-testid='todo-item'] >> nth=1 >> internal:role=textbox[name="Edit"i]
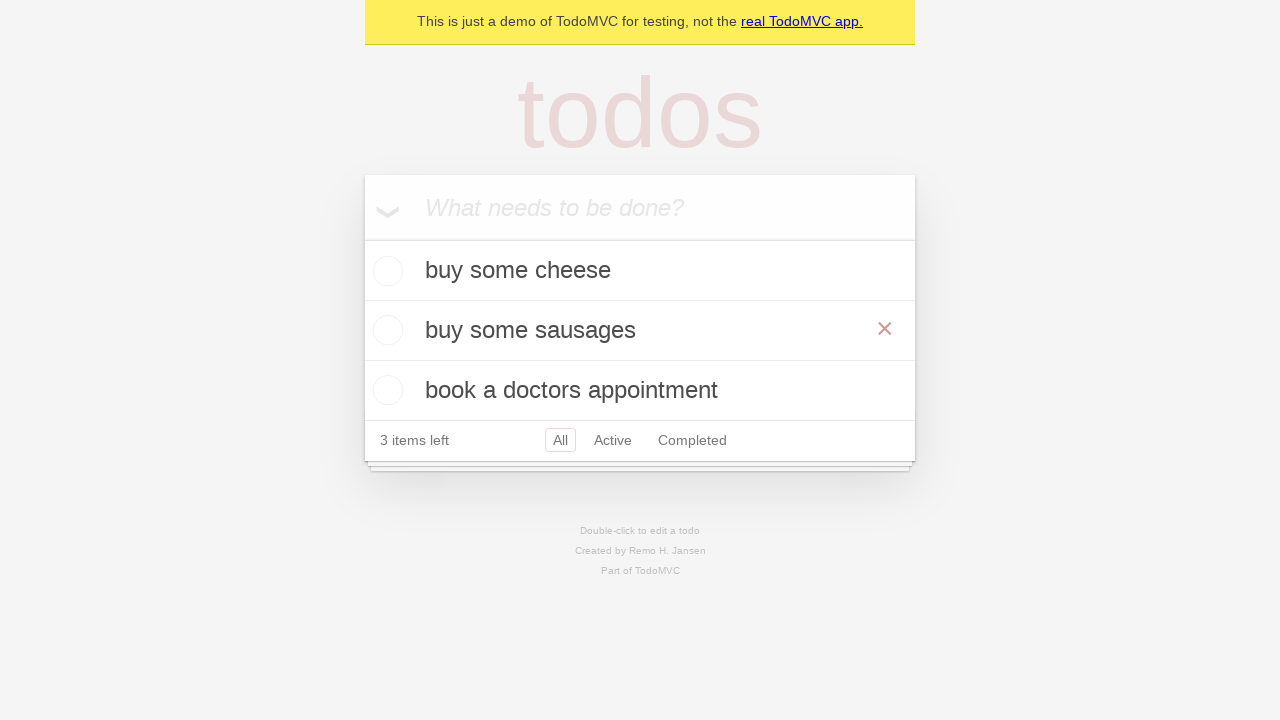

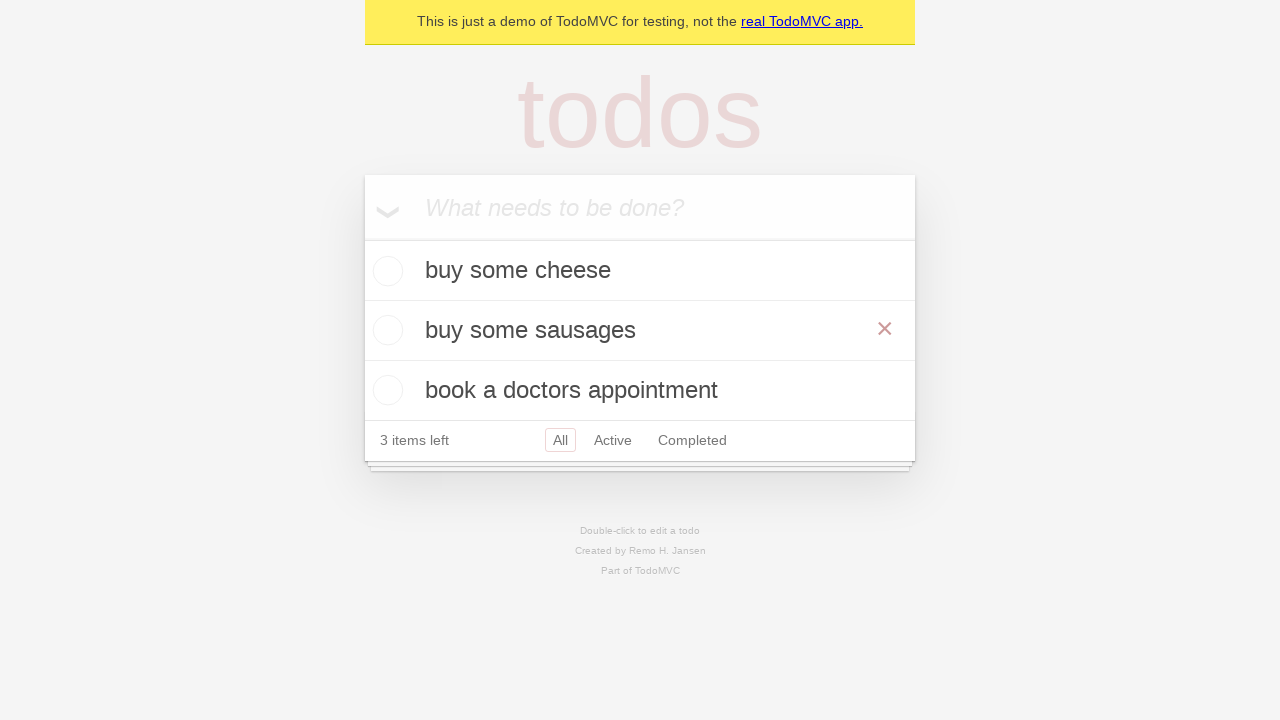